Opens OpenCart website, then opens OrangeHRM demo site in a new window/tab

Starting URL: https://www.opencart.com/

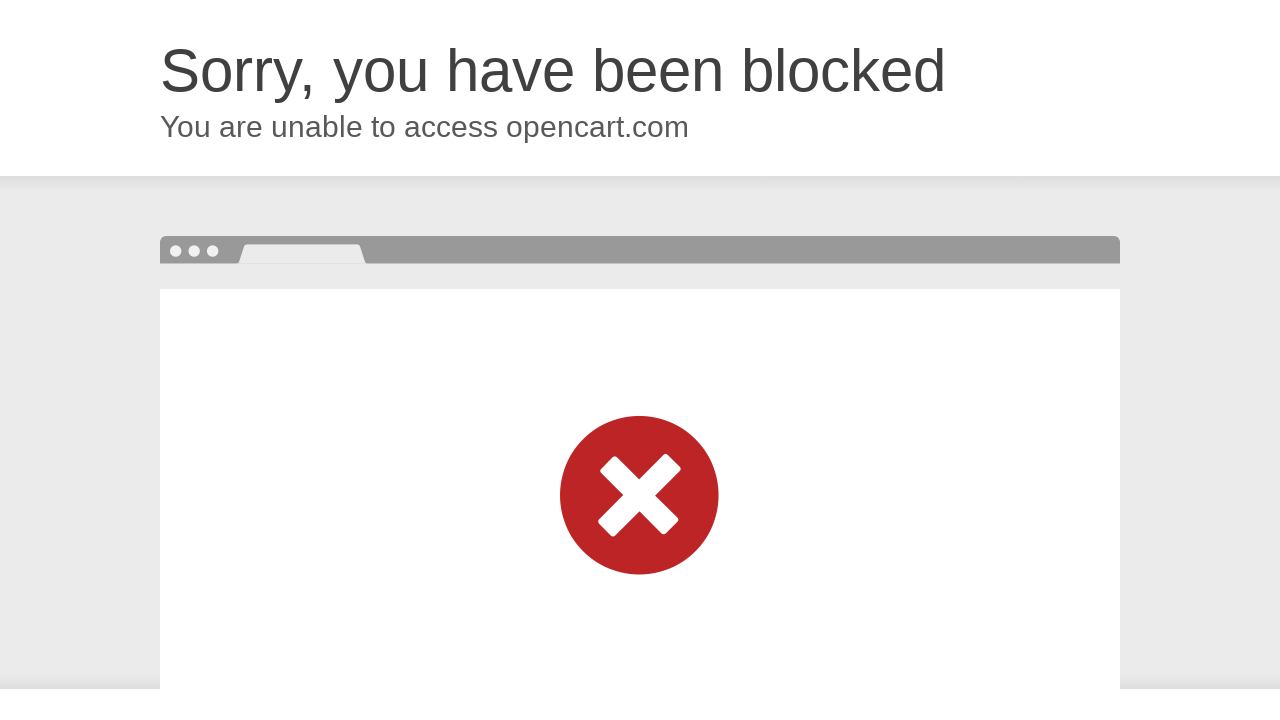

Opened a new tab/window
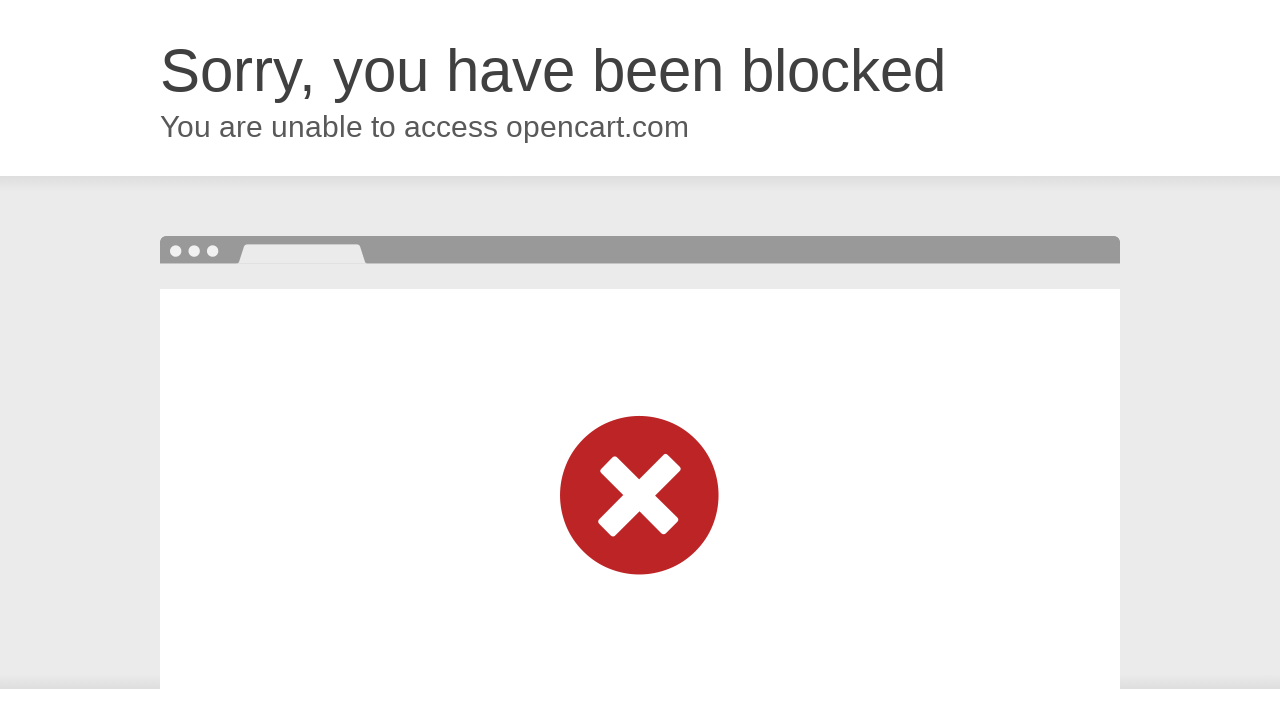

Navigated to OrangeHRM demo site in new window
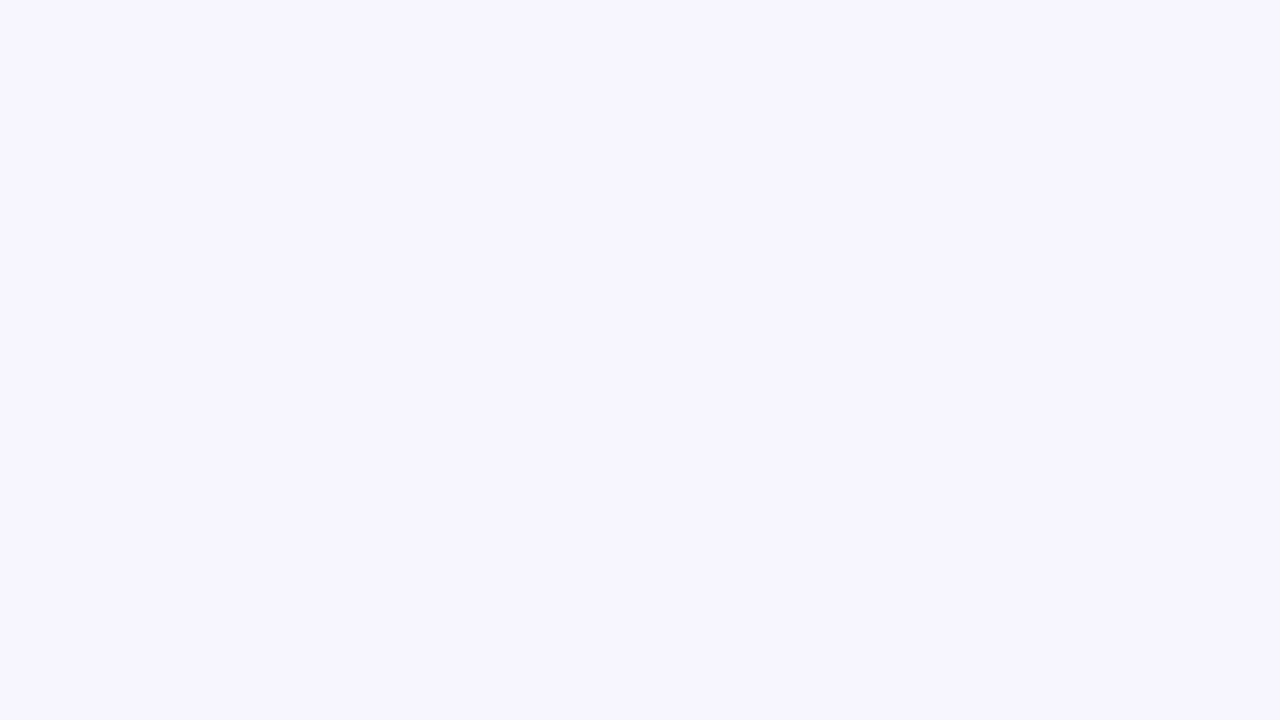

Both OpenCart and OrangeHRM pages are now open
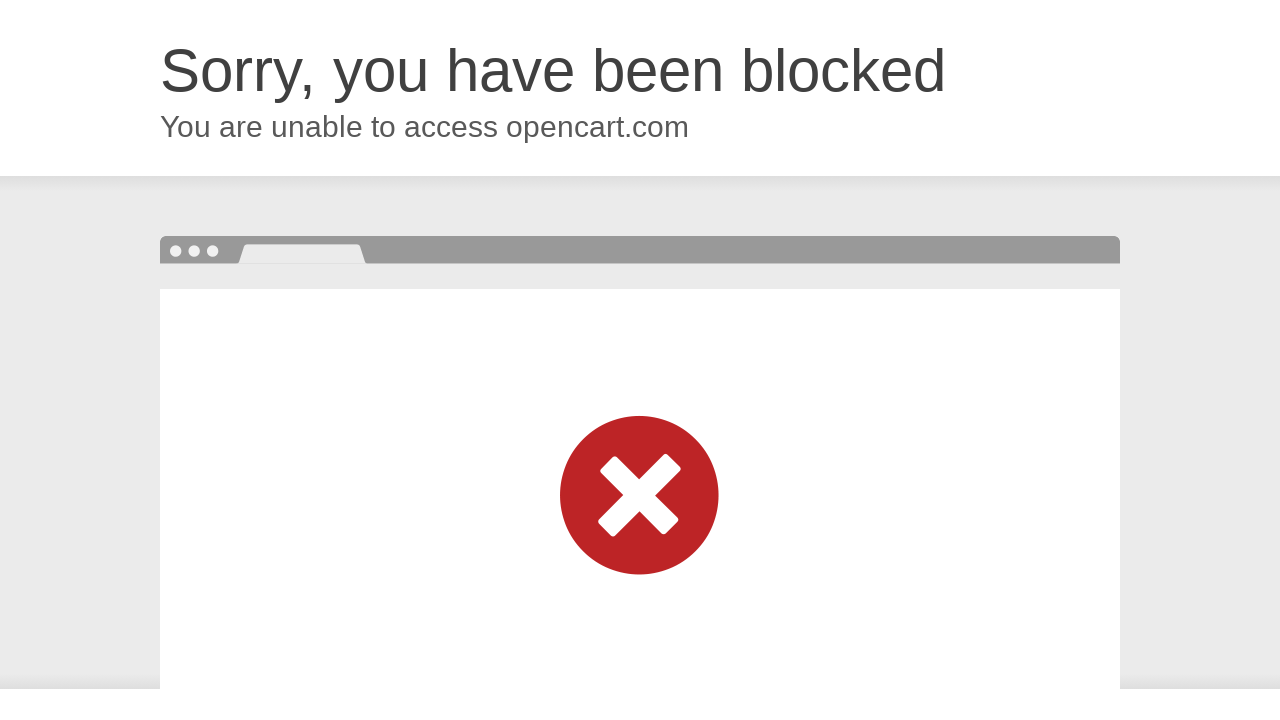

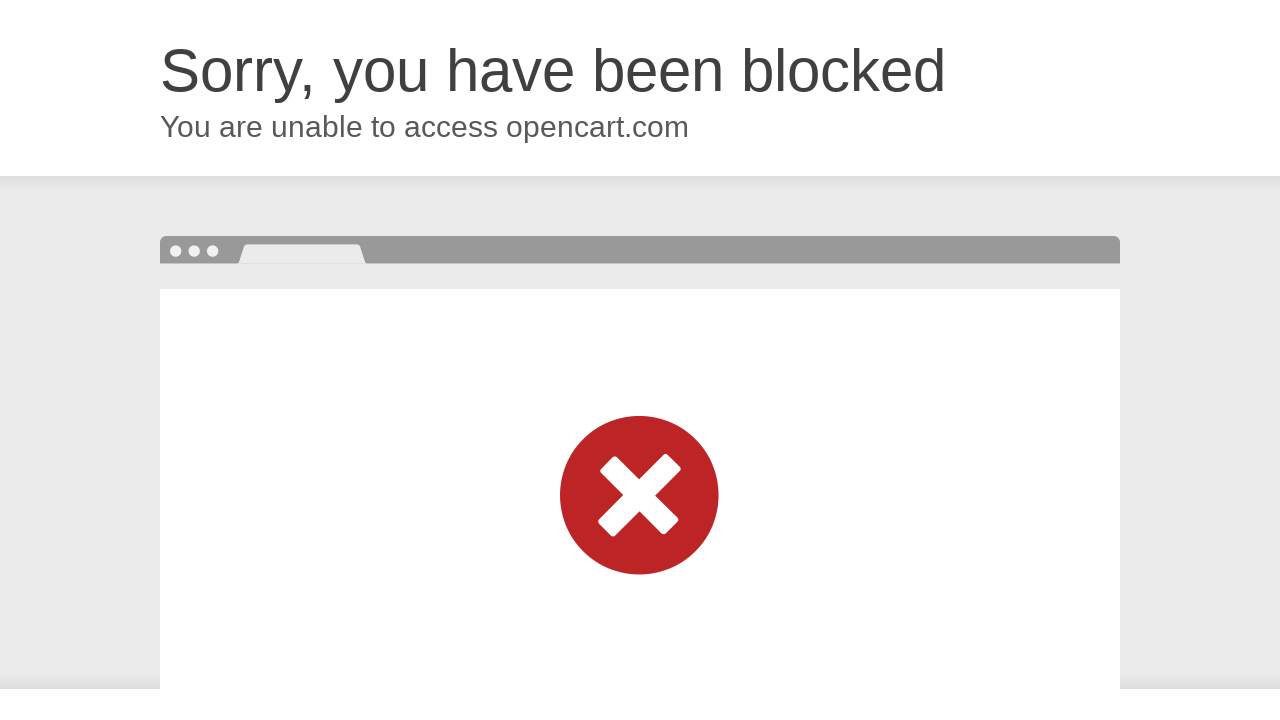